Tests adding multiple todo items to the list and verifies they appear correctly

Starting URL: https://demo.playwright.dev/todomvc

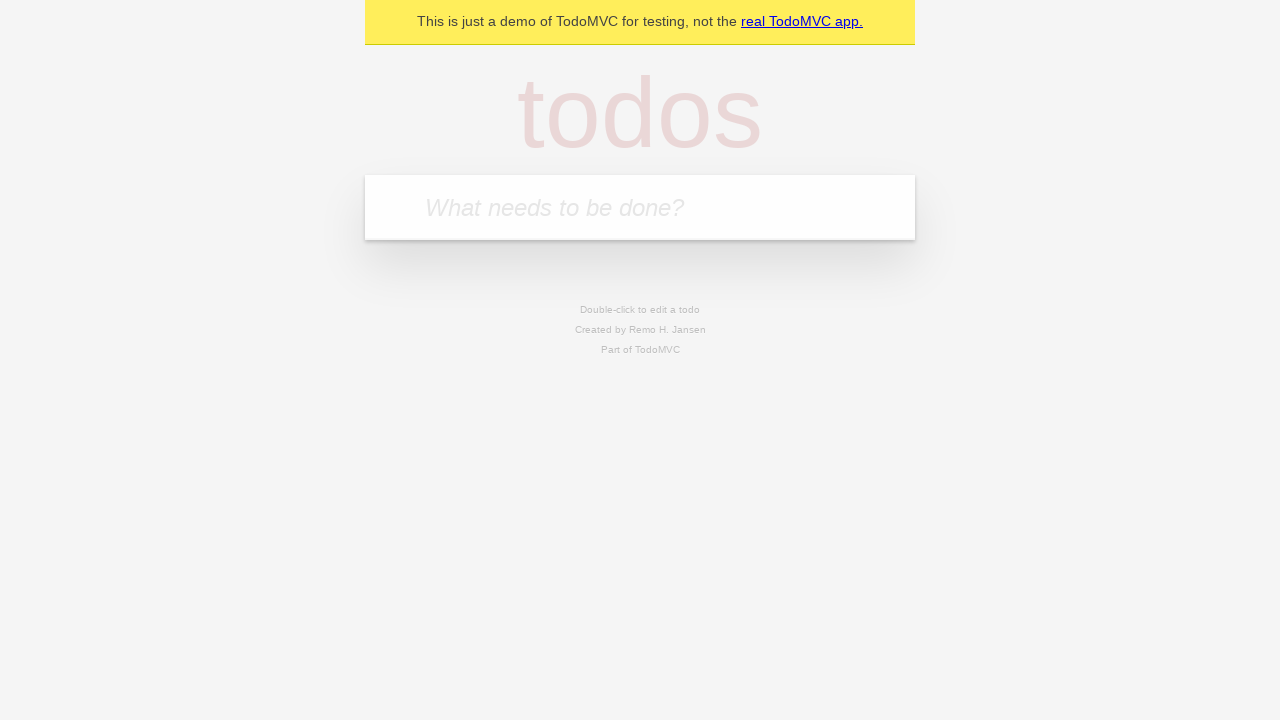

Located the todo input field
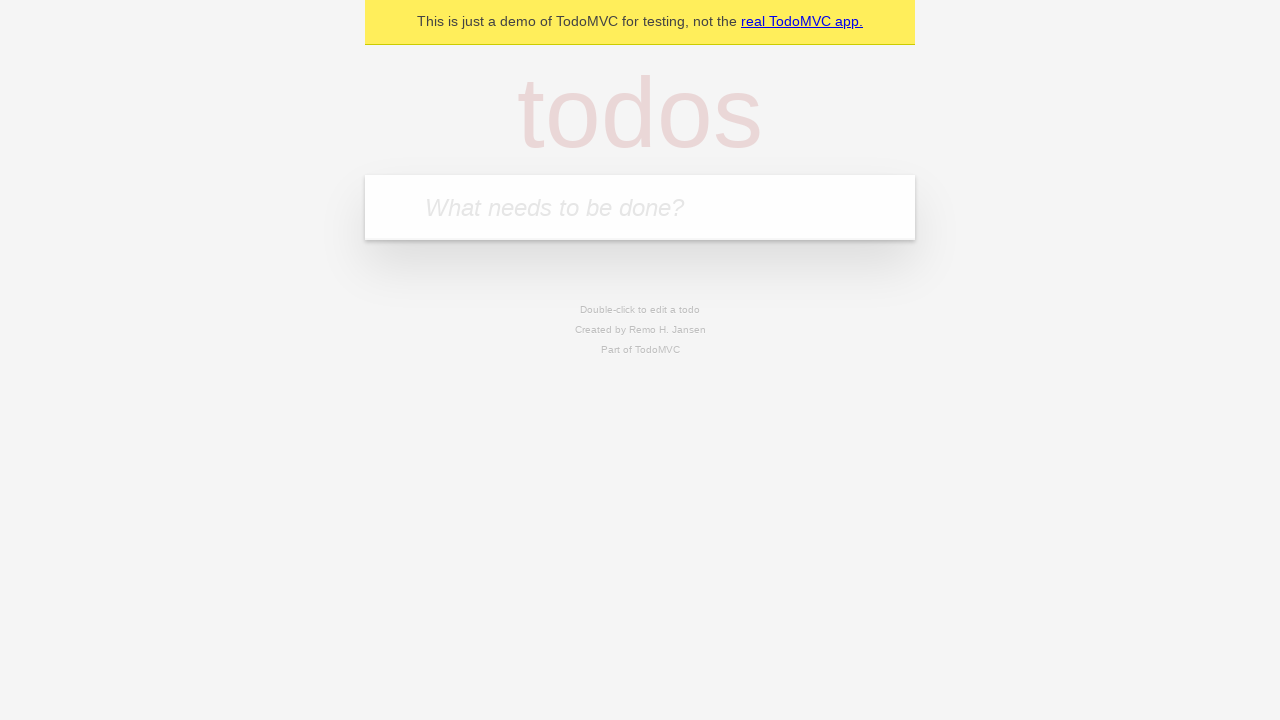

Filled first todo item with 'buy some cheese' on internal:attr=[placeholder="What needs to be done?"i]
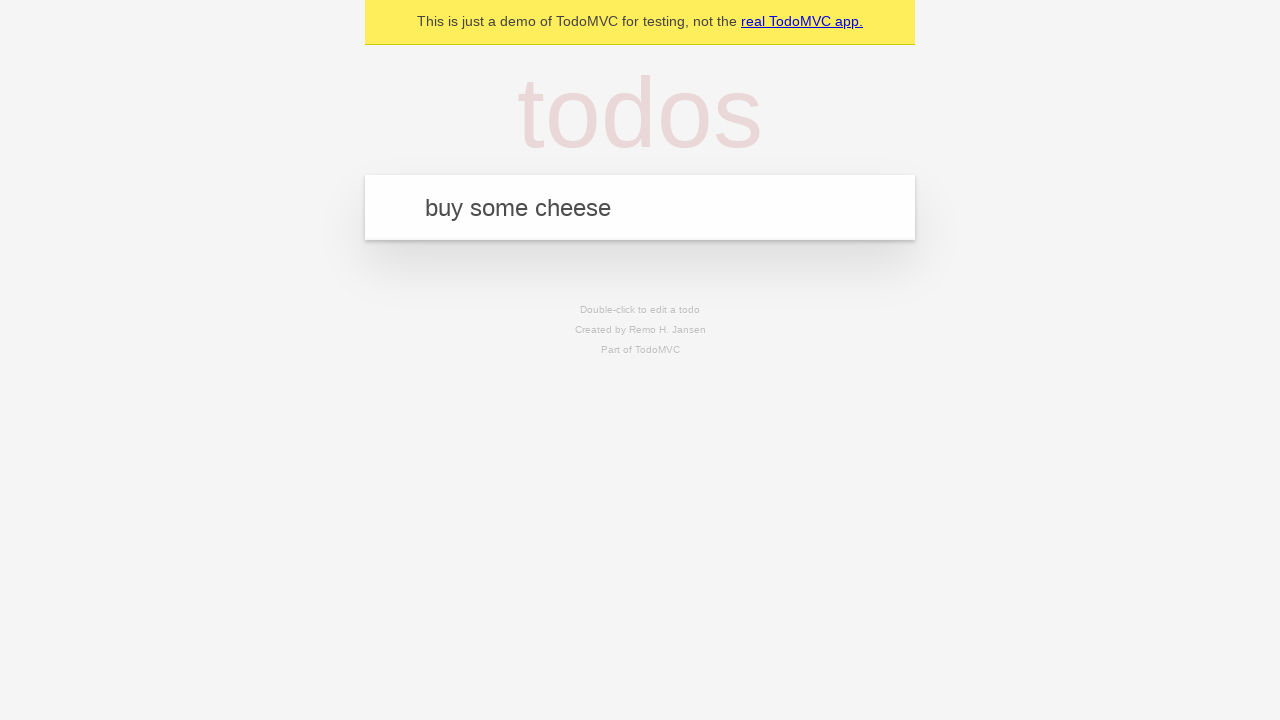

Pressed Enter to add first todo item on internal:attr=[placeholder="What needs to be done?"i]
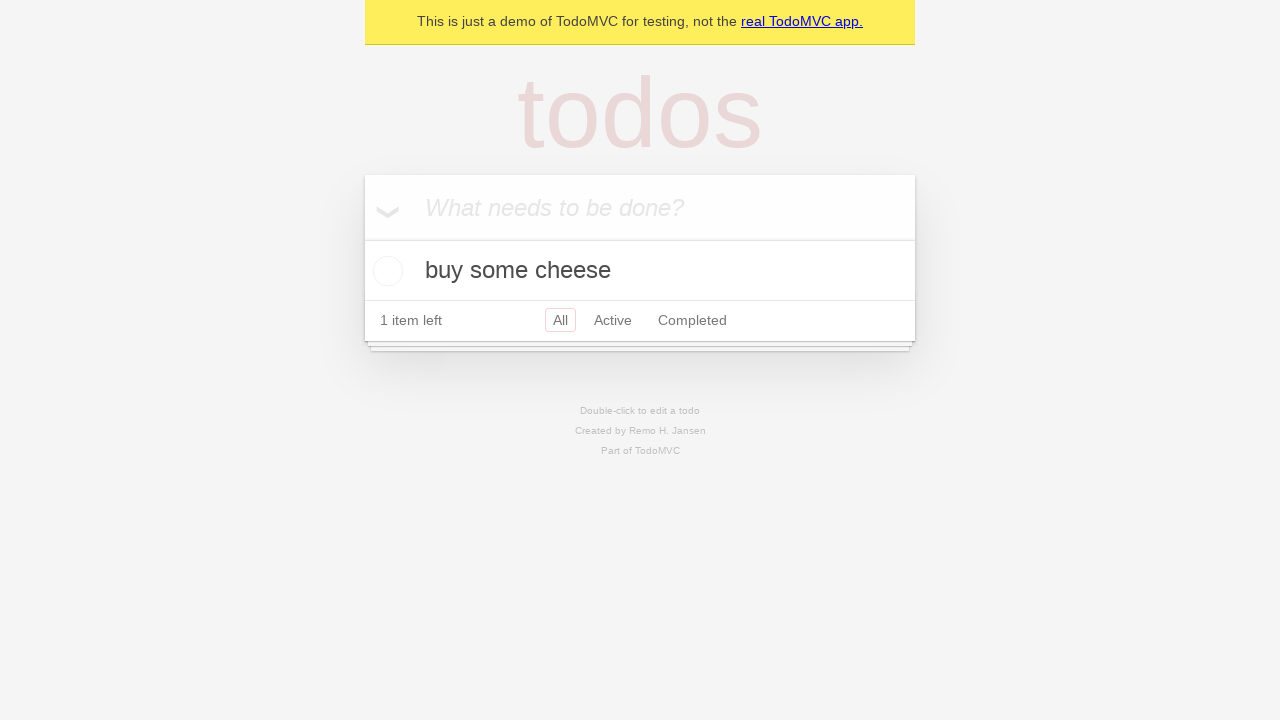

First todo item appeared in the list
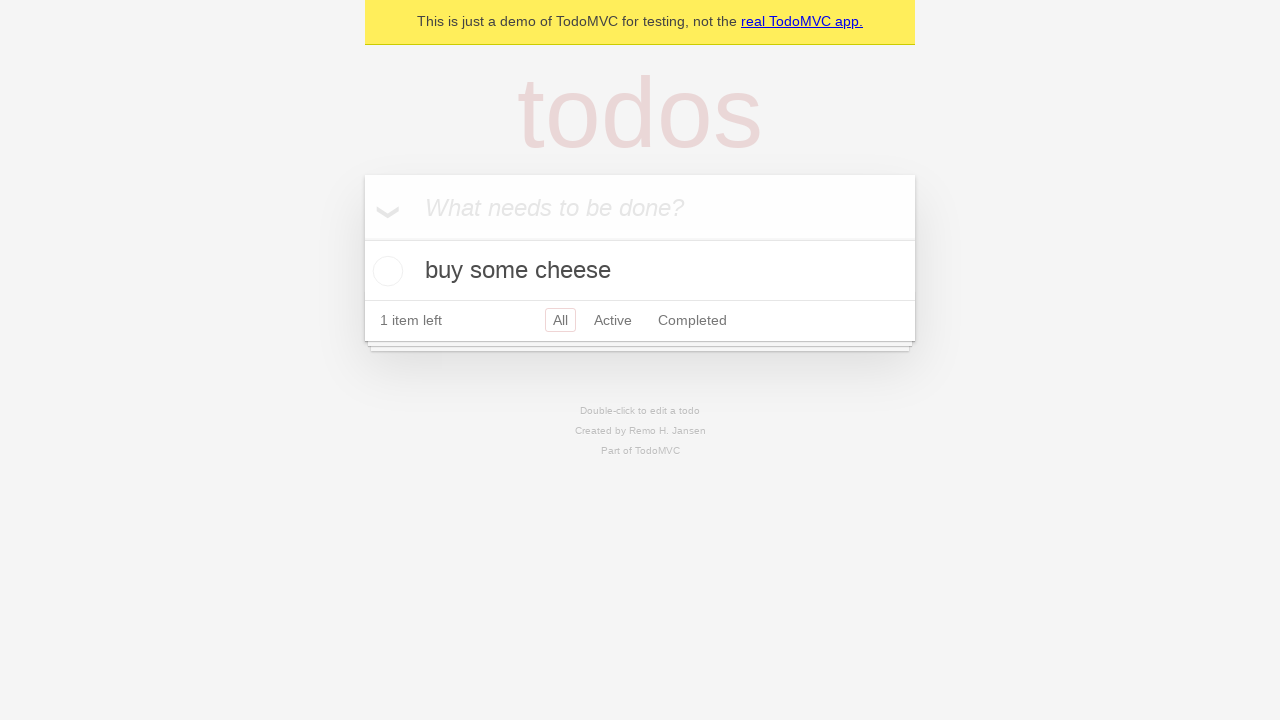

Filled second todo item with 'feed the cat' on internal:attr=[placeholder="What needs to be done?"i]
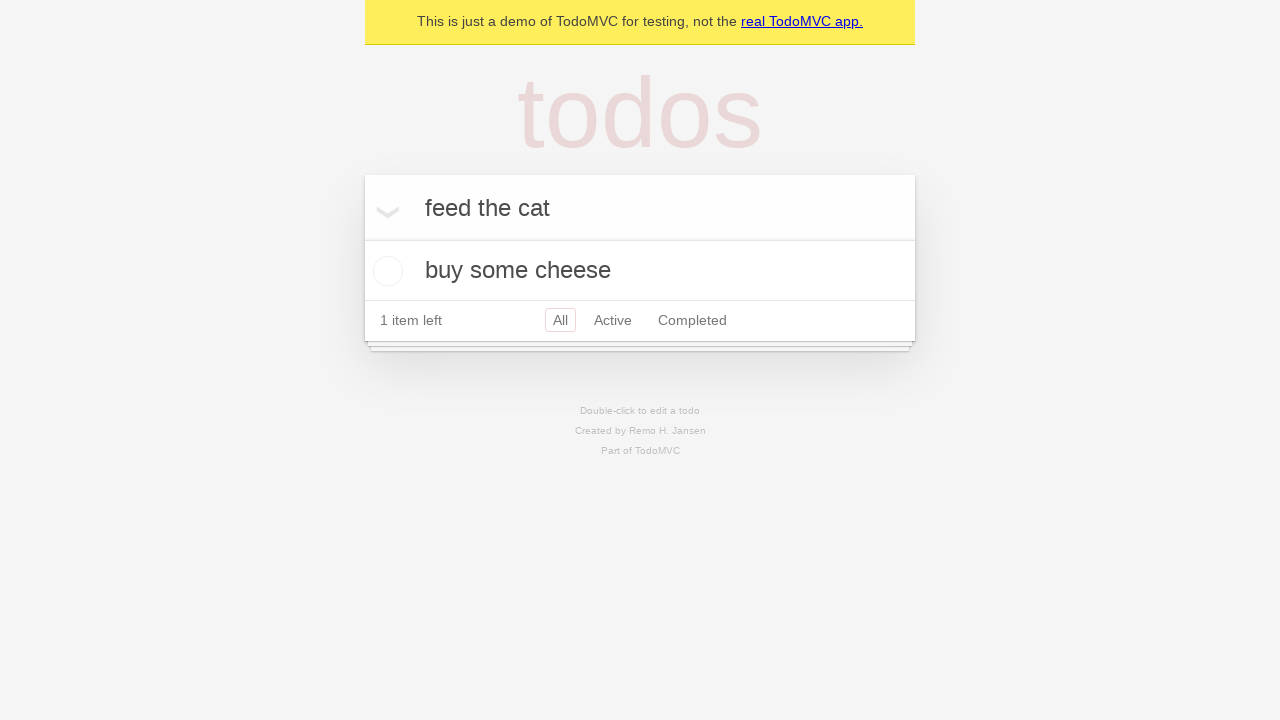

Pressed Enter to add second todo item on internal:attr=[placeholder="What needs to be done?"i]
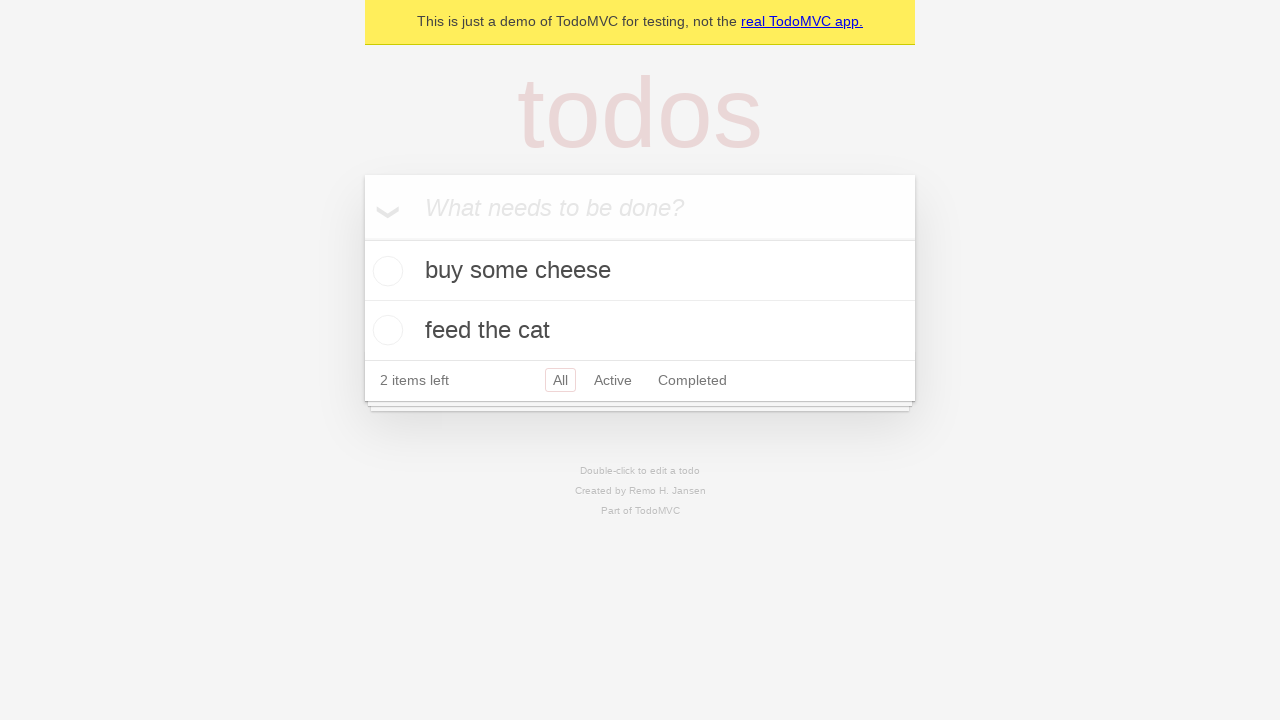

Second todo item appeared; both todo items are now visible
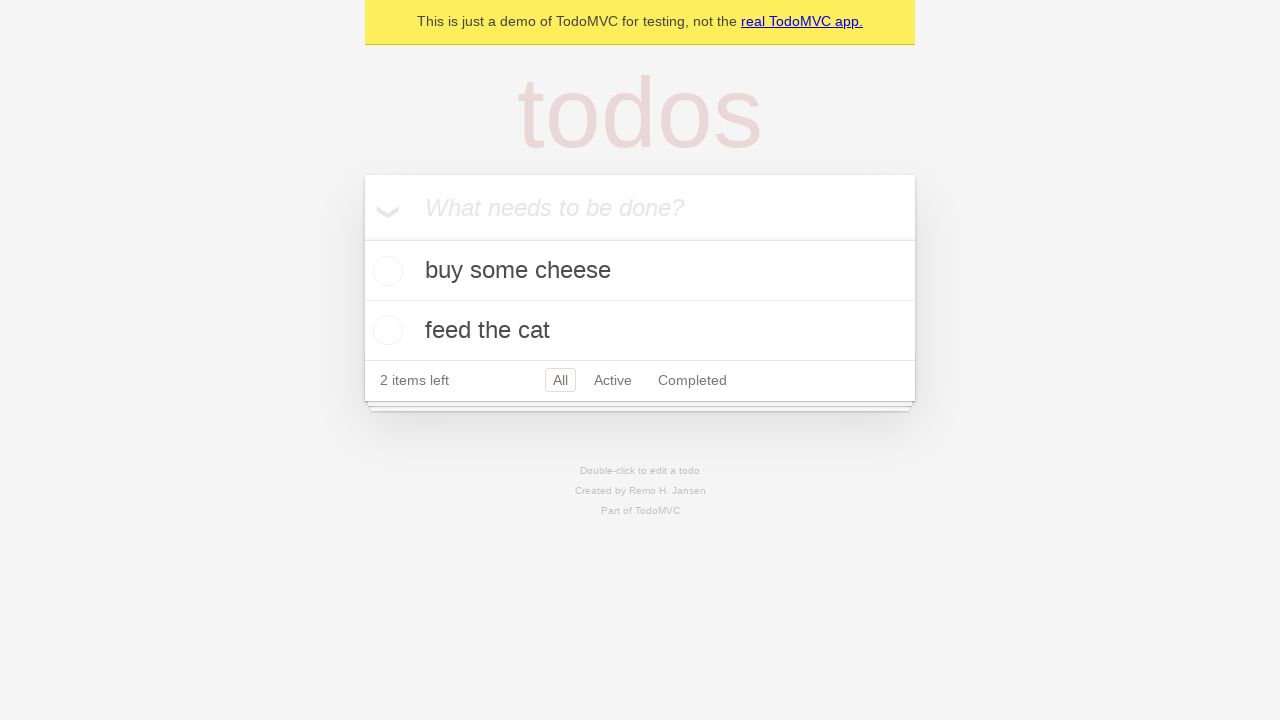

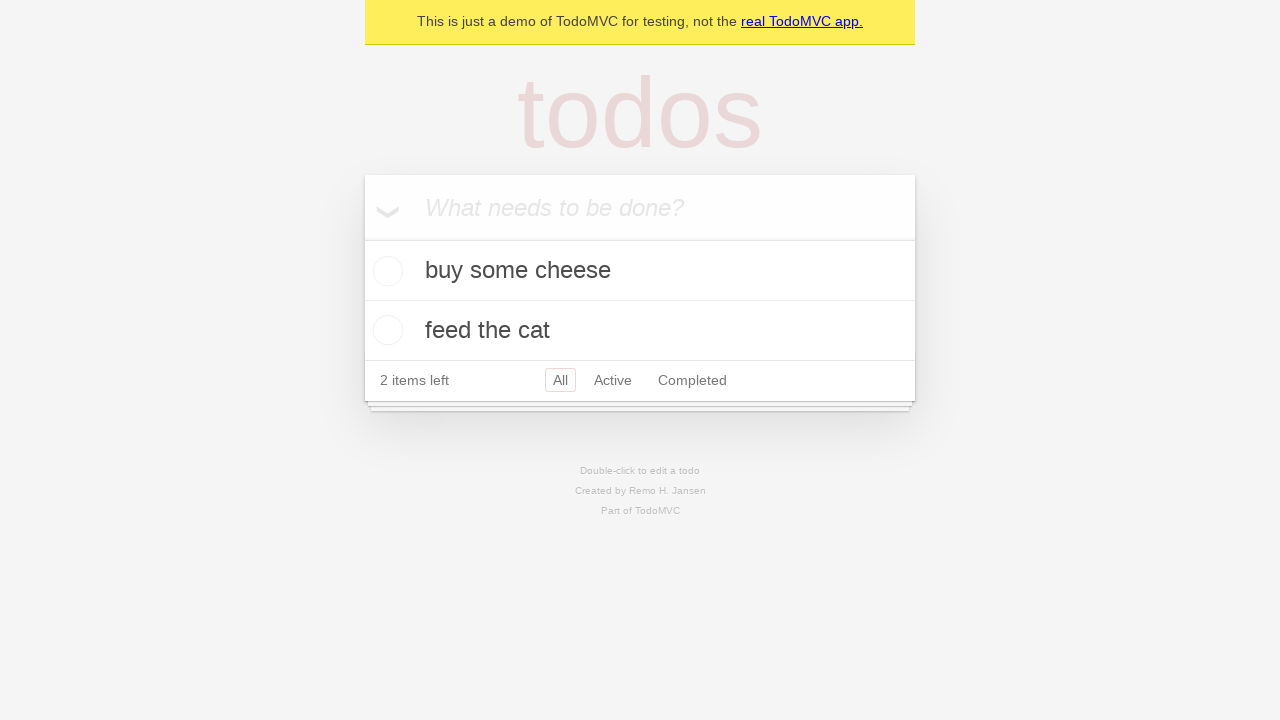